Tests GWT menu bar navigation by clicking on the File menu and then hovering/clicking on a submenu item in a Google Web Toolkit showcase demo.

Starting URL: http://gwt.googleusercontent.com/samples/Showcase/Showcase.html#!CwMenuBar

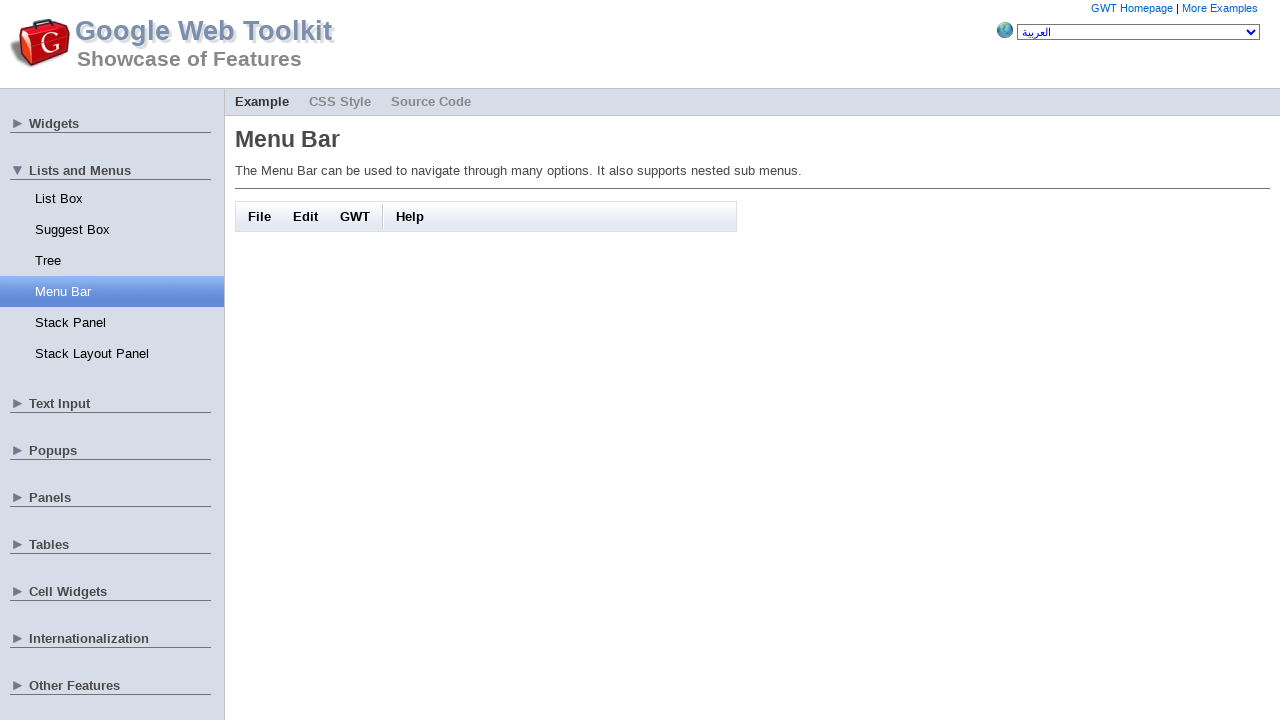

Clicked on File menu (first menu item) at (260, 216) on #gwt-debug-cwMenuBar-item0
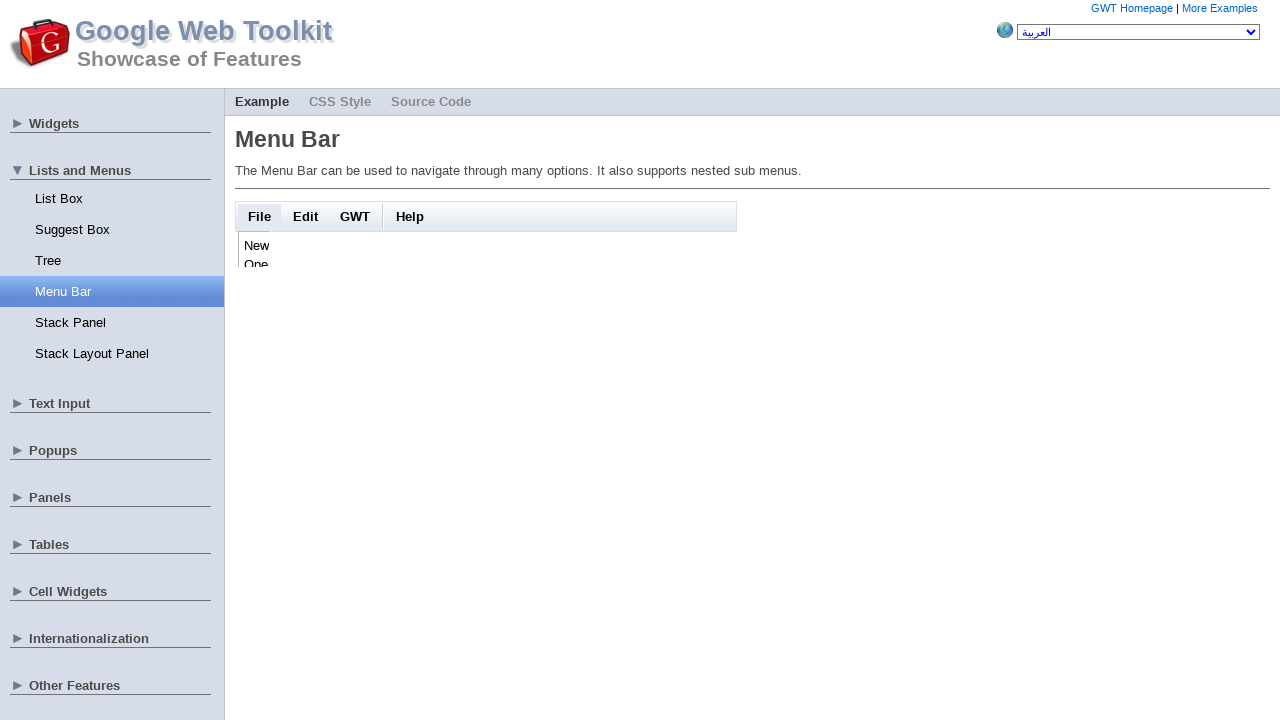

Waited 500ms for menu animation to complete
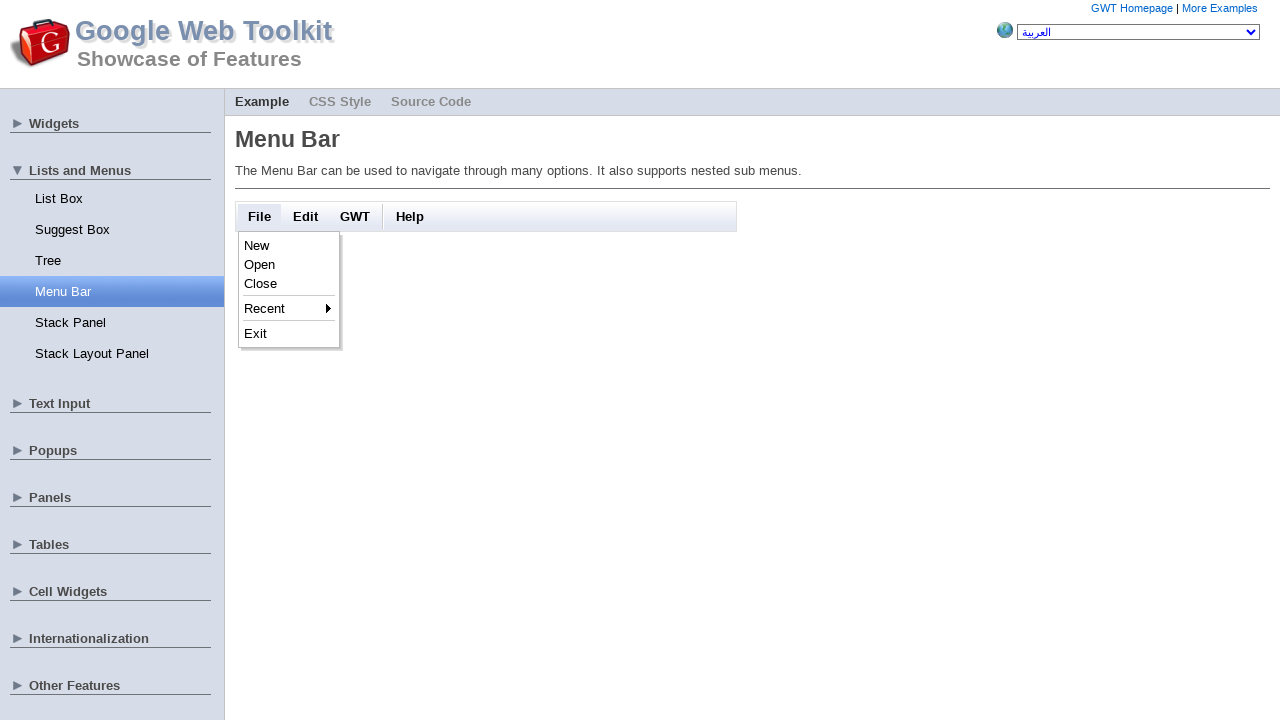

Hovered over submenu item at (289, 334) on #gwt-debug-cwMenuBar-item0-item4
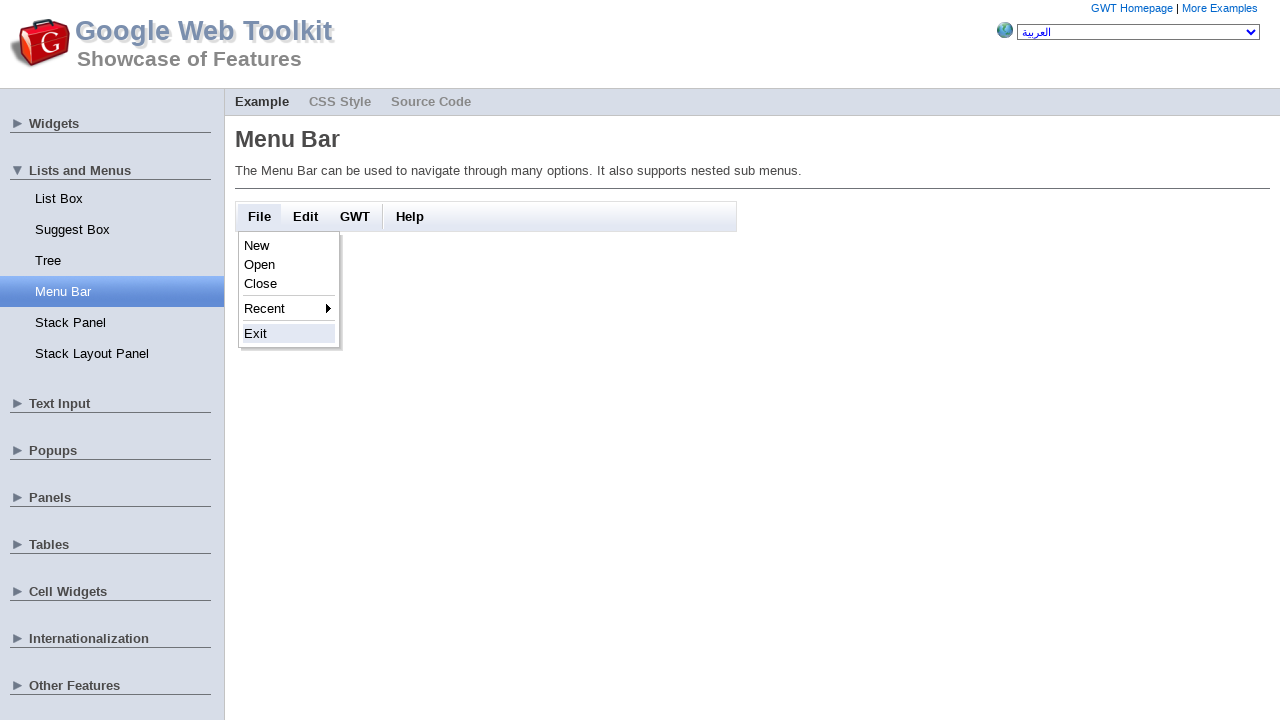

Clicked on submenu item at (289, 334) on #gwt-debug-cwMenuBar-item0-item4
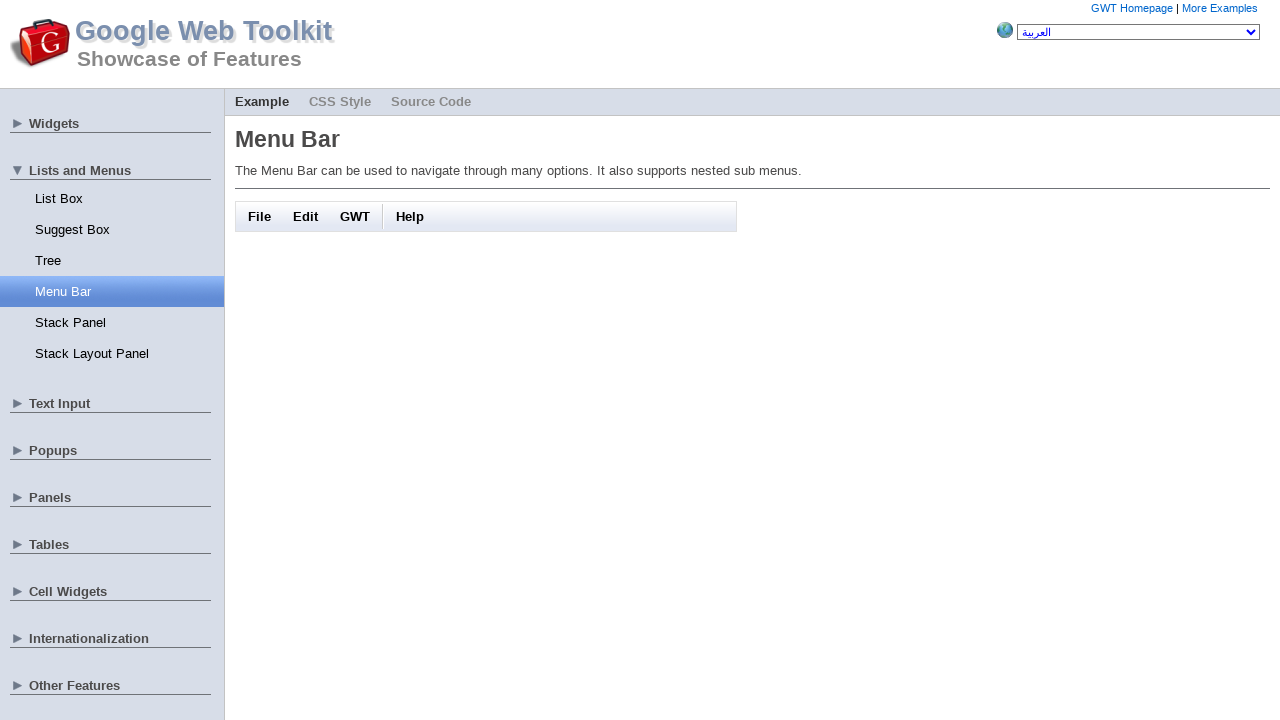

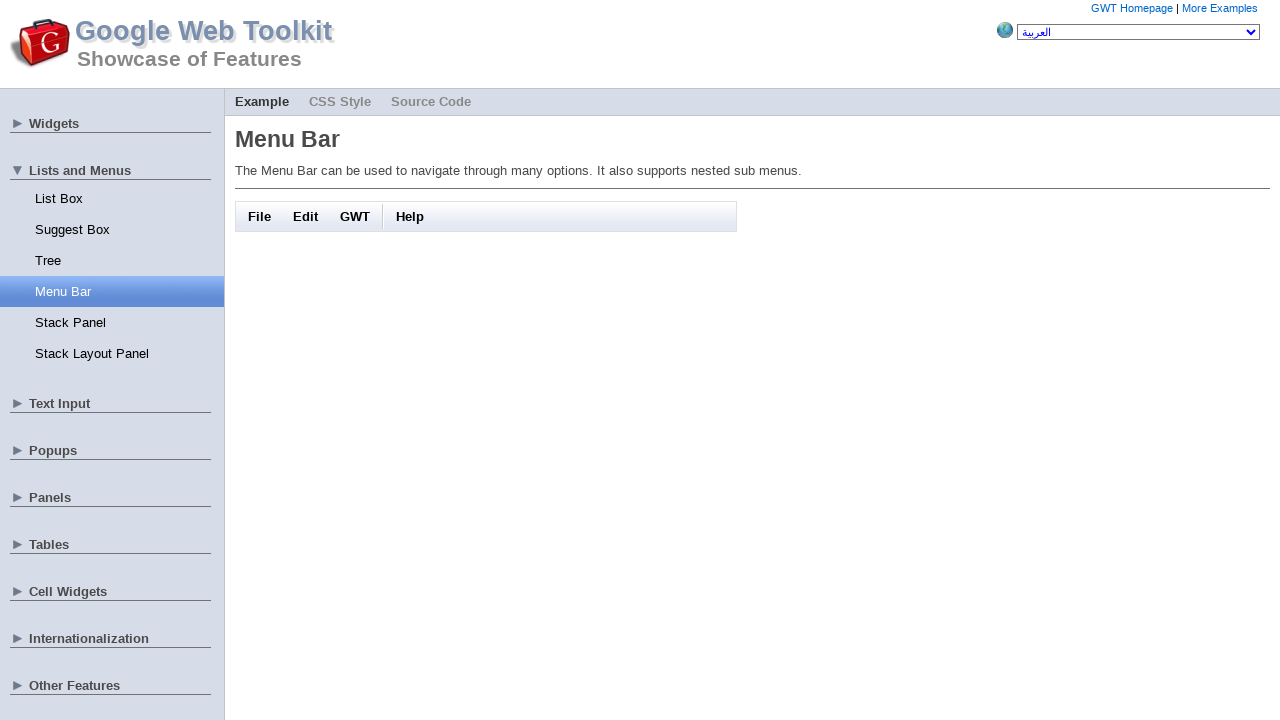